Navigates to a Selenium course content page, expands a section by clicking on a heading, clicks on a "DAY 10 TASK" link that opens in a new window, and switches to the new window.

Starting URL: http://greenstech.in/selenium-course-content.html

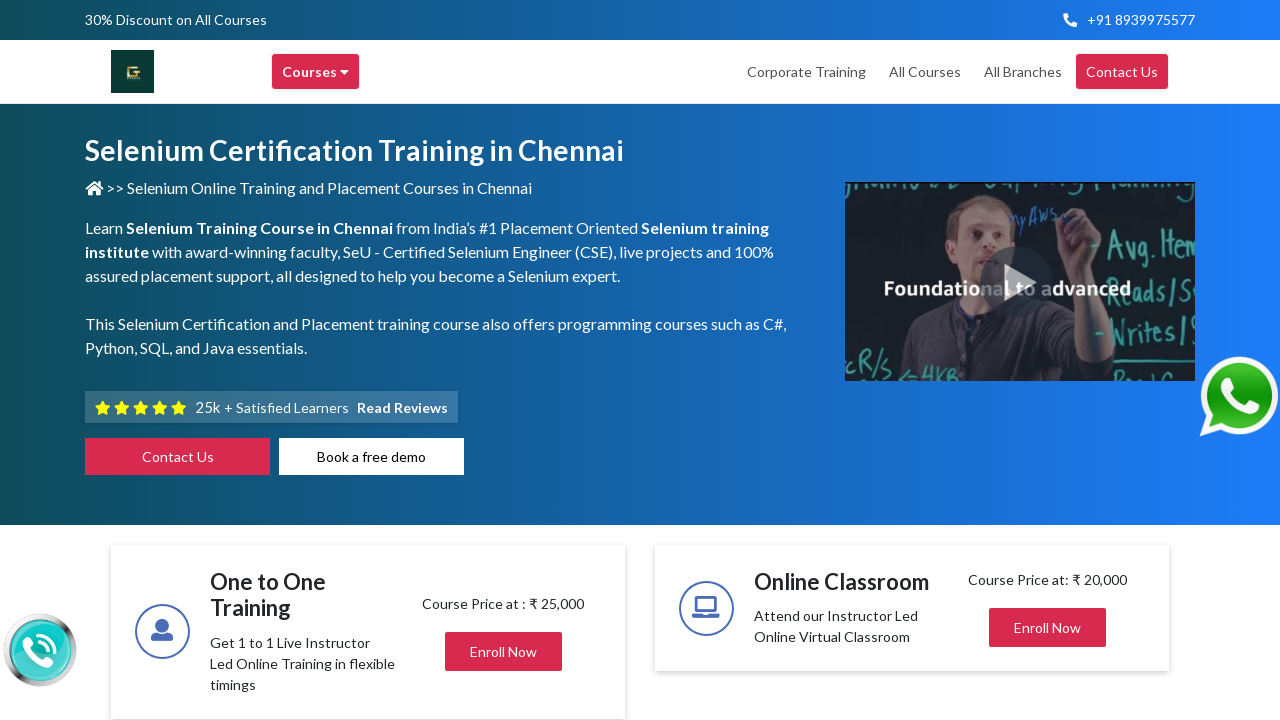

Clicked on heading to expand section at (1048, 360) on #heading303
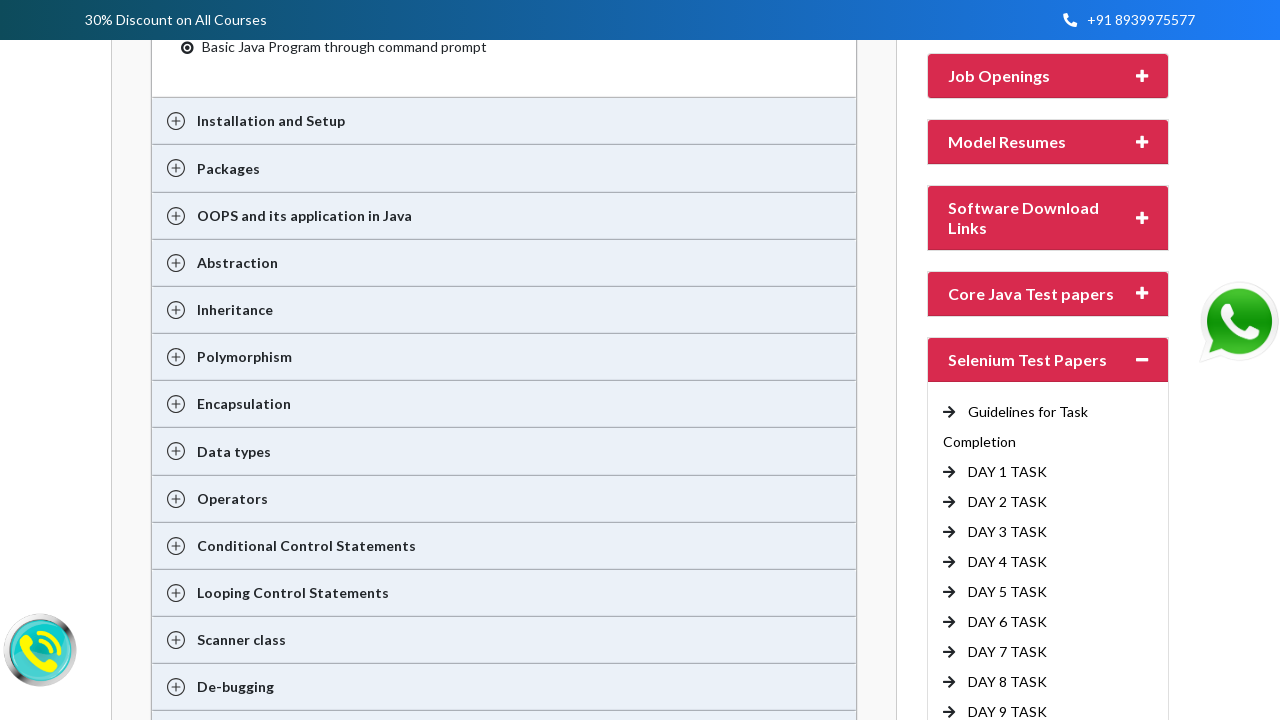

Waited for content to load
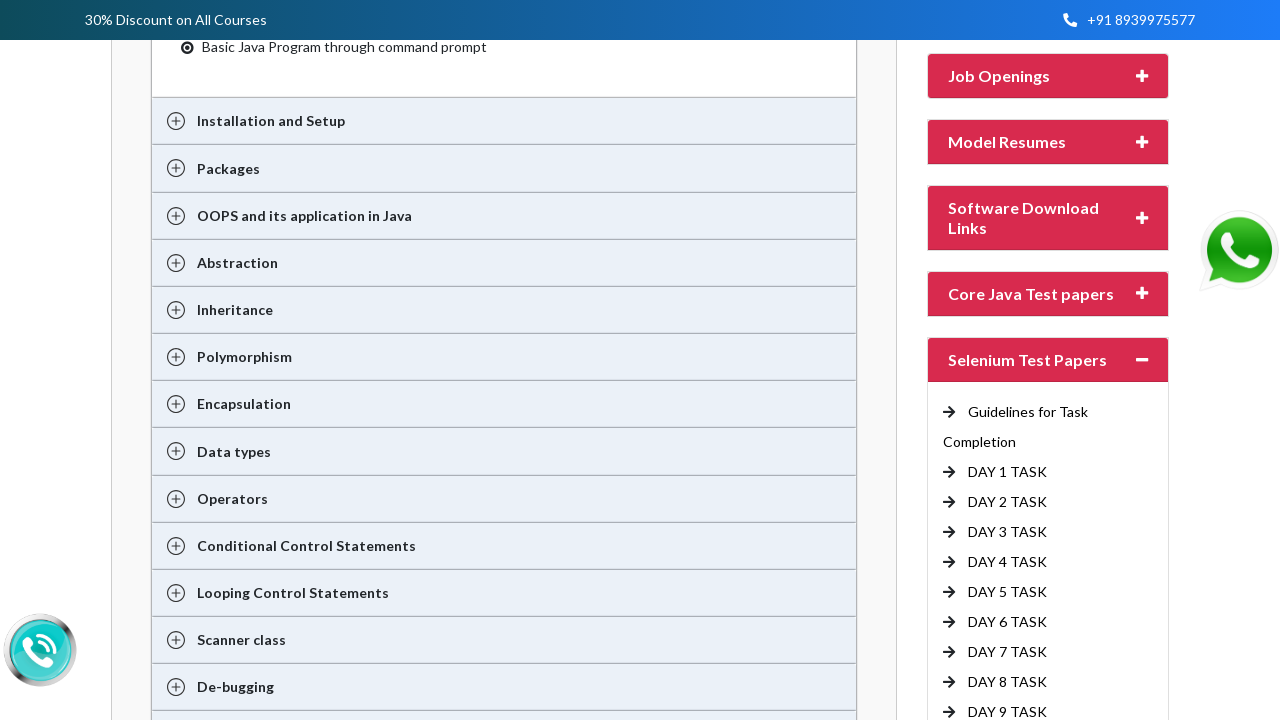

Clicked on DAY 10 TASK link which opened a new window at (1012, 361) on xpath=(//a[text()=' DAY 10 TASK'])[1]
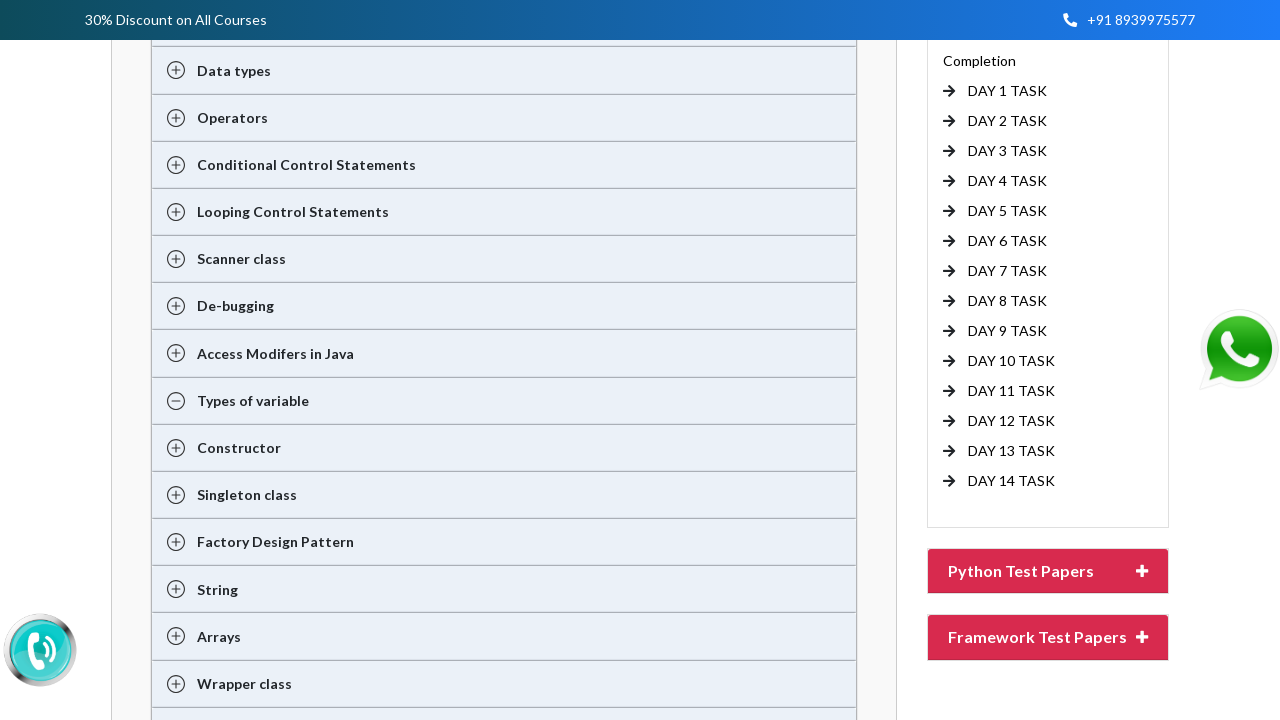

Obtained new page object from opened window
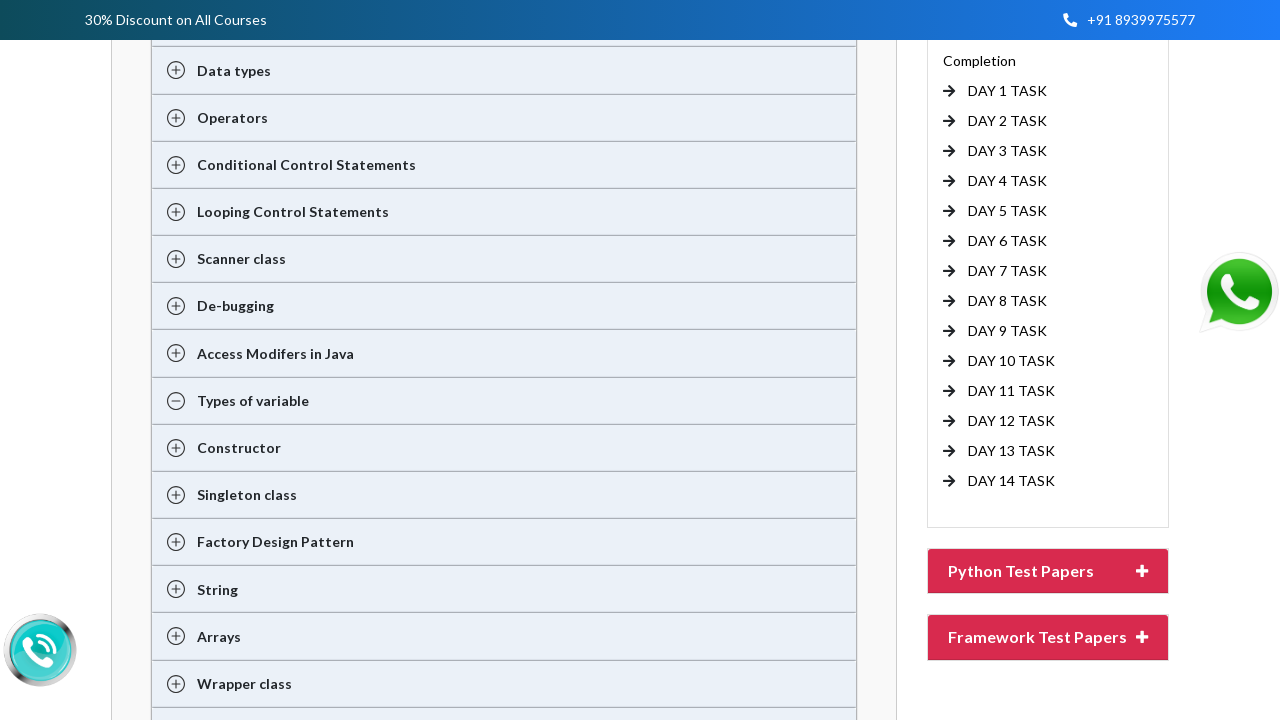

New page loaded successfully
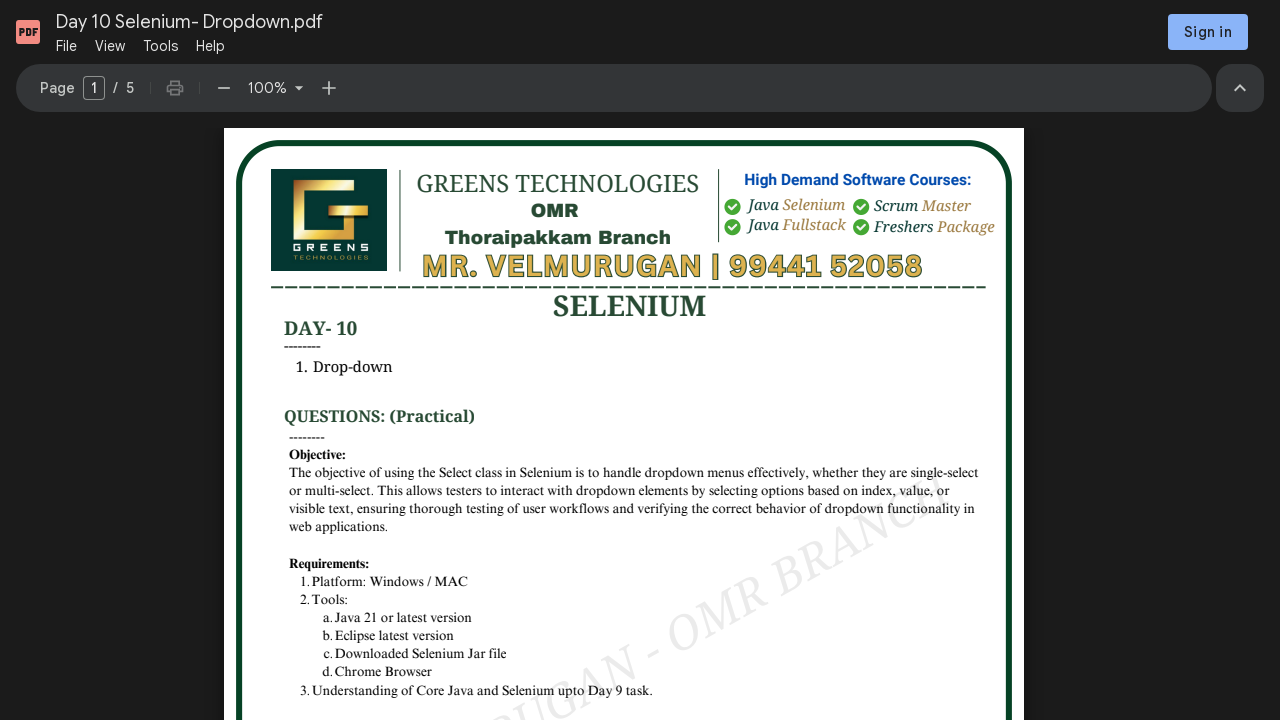

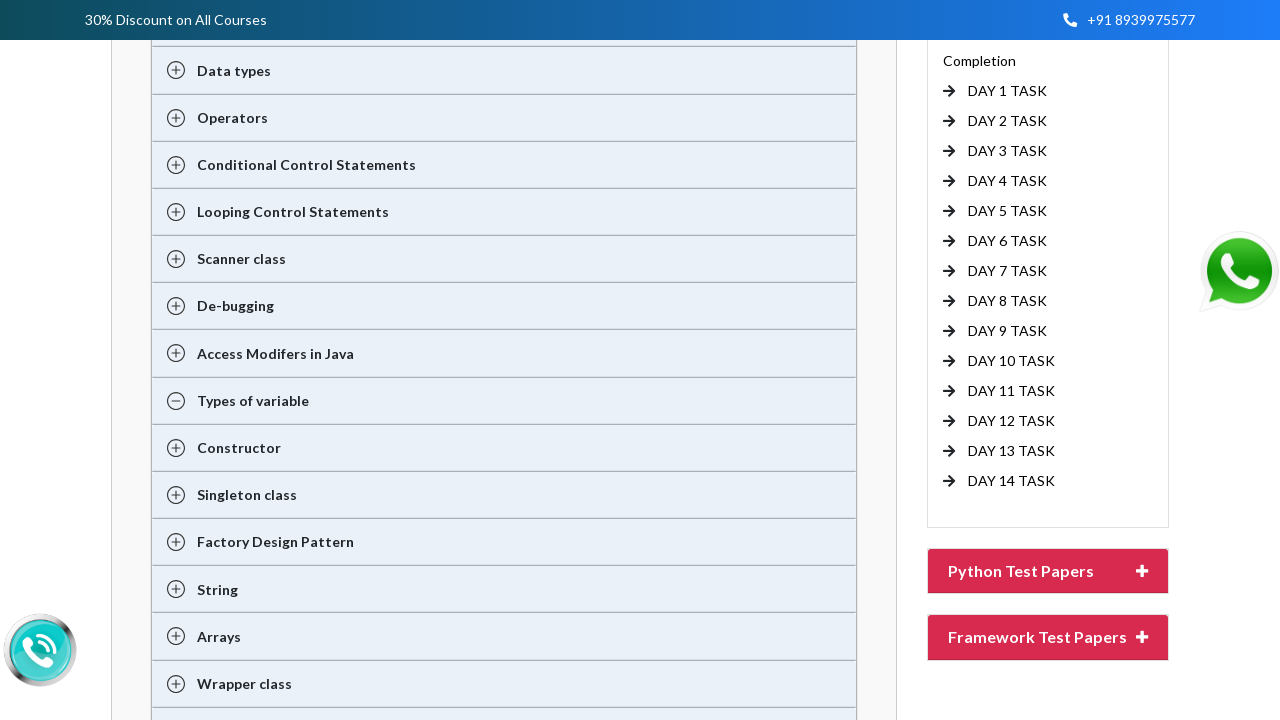